Tests a Todo page by adding 3 todo items with content "Todo 1", "Todo 2", "Todo 3", then deletes the odd-numbered todos (1, 3, etc.)

Starting URL: https://material.playwrightvn.com/

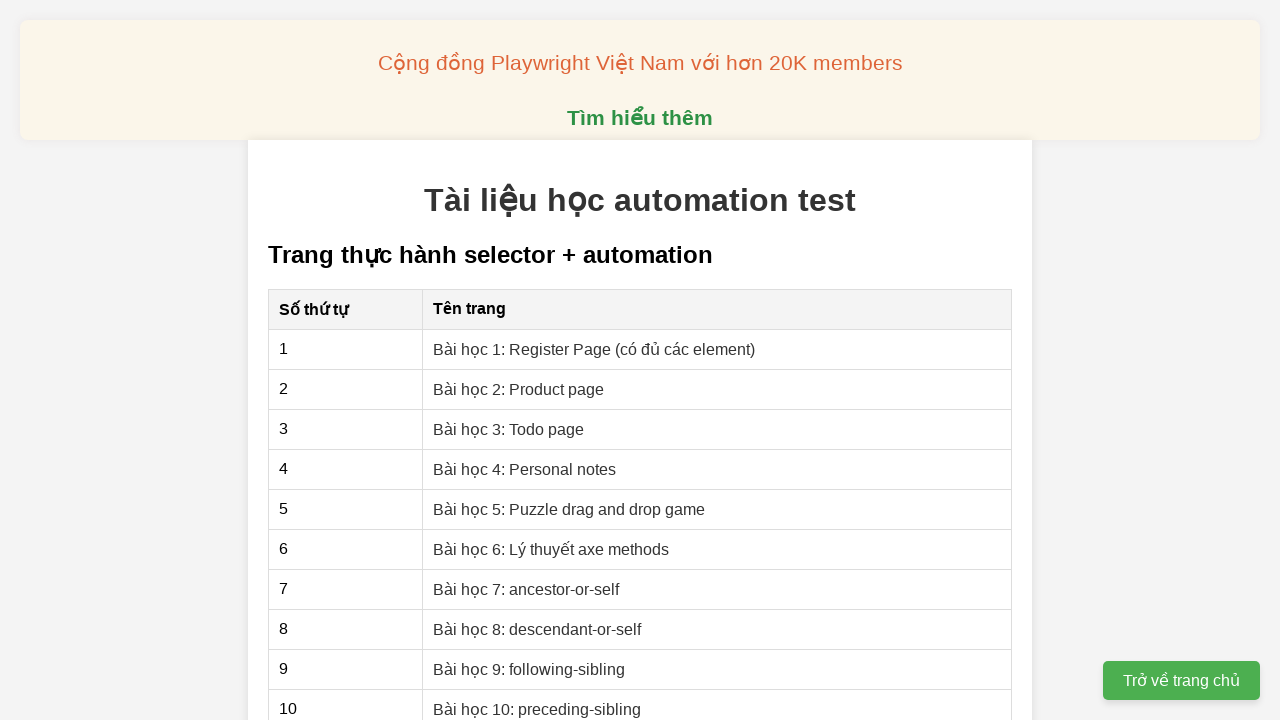

Navigated to Todo page at https://material.playwrightvn.com/03-xpath-todo-list.html
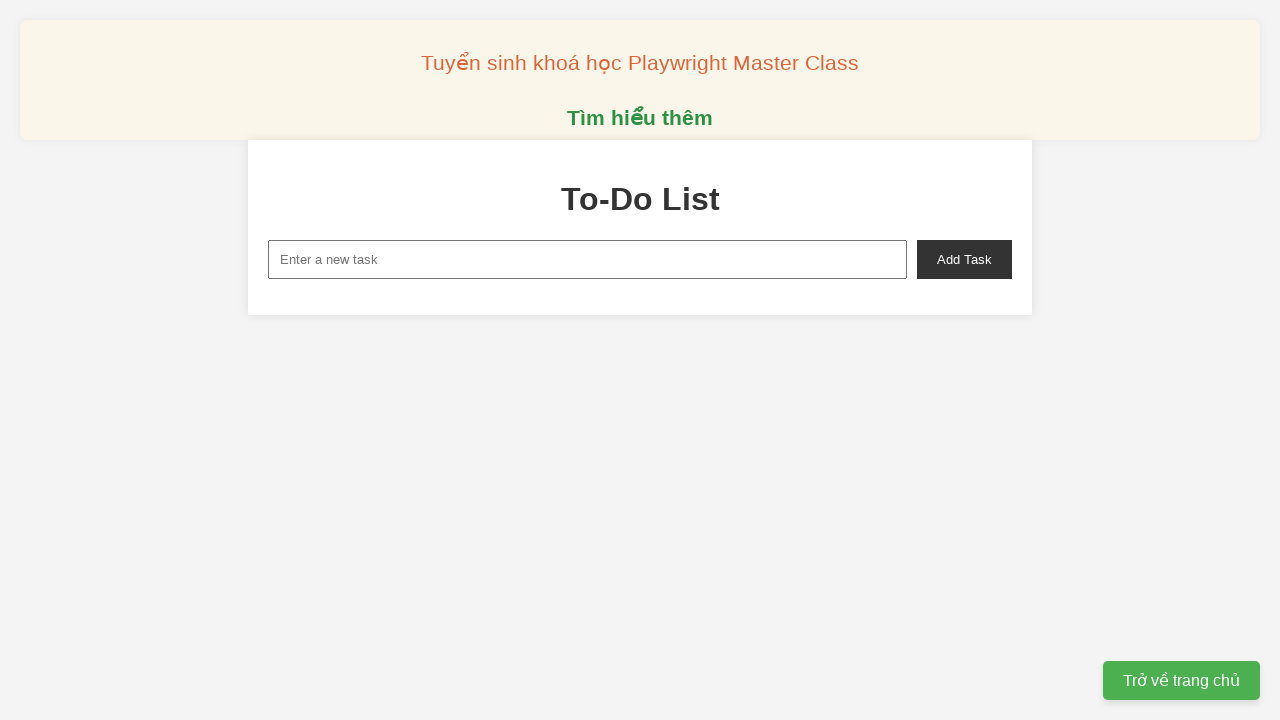

Filled new task input with 'Todo 1' on xpath=//input[@id='new-task']
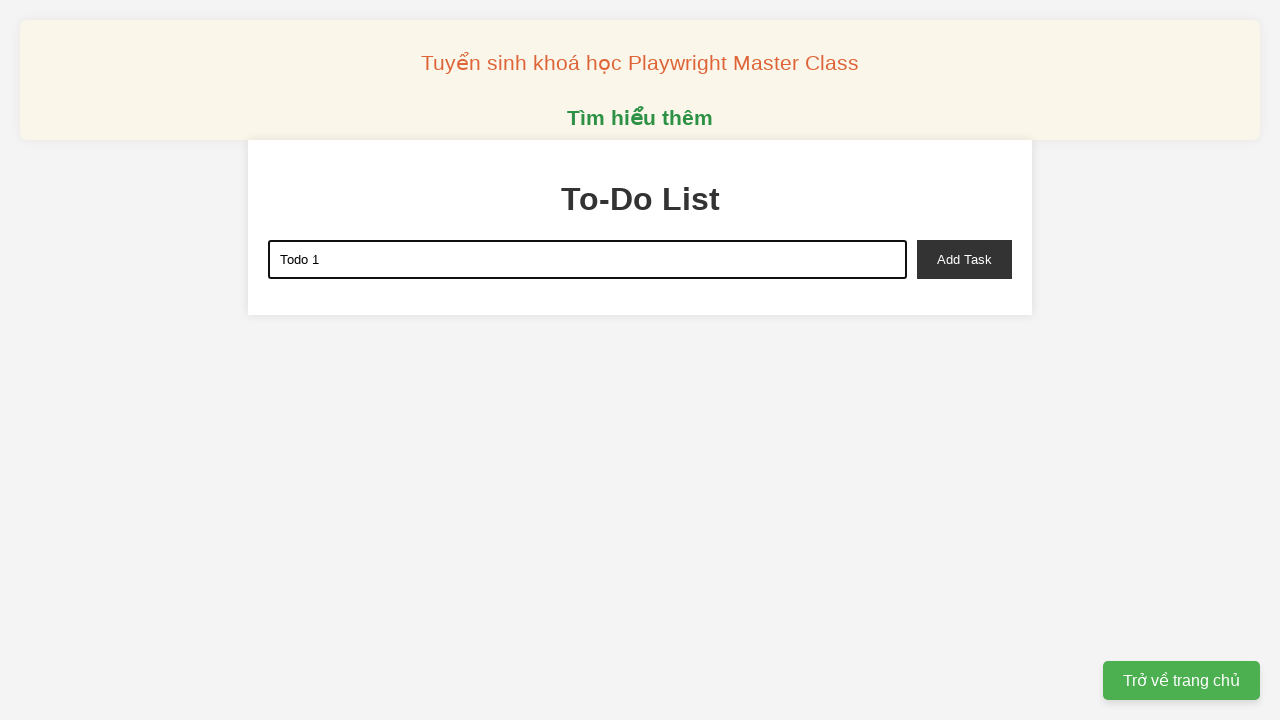

Clicked add task button to add 'Todo 1' at (964, 259) on xpath=//button[@id='add-task']
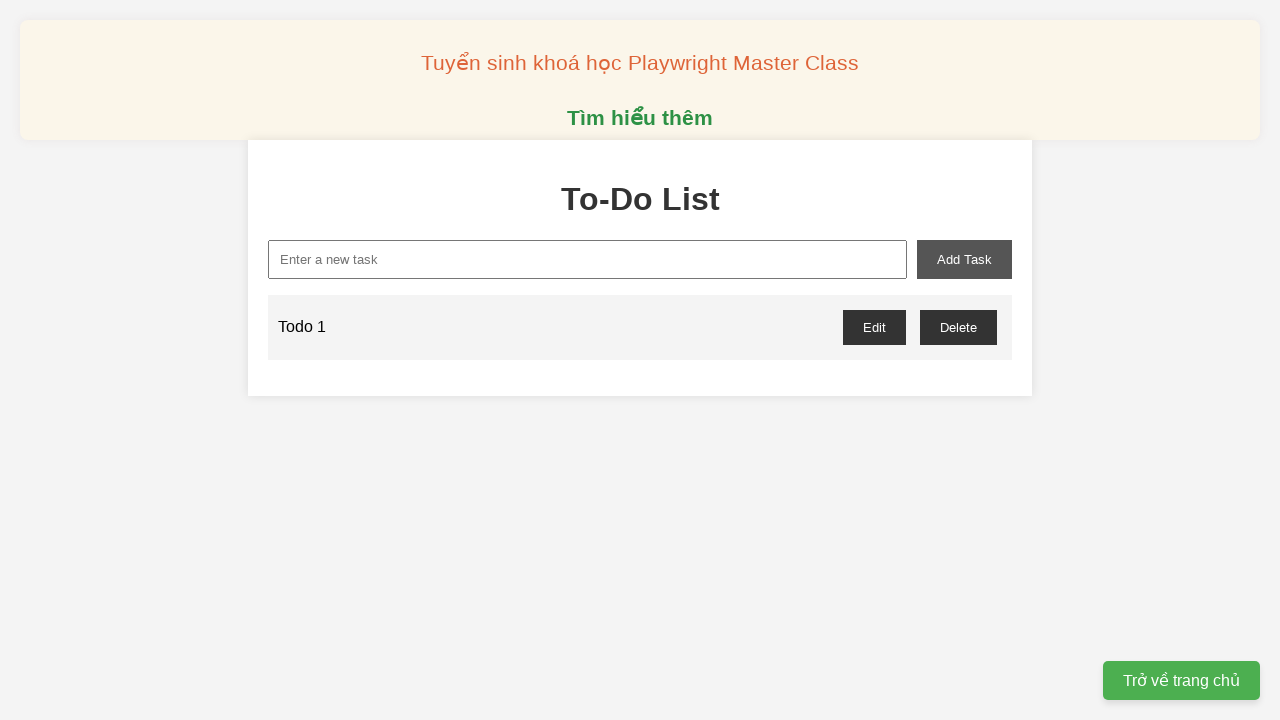

Filled new task input with 'Todo 2' on xpath=//input[@id='new-task']
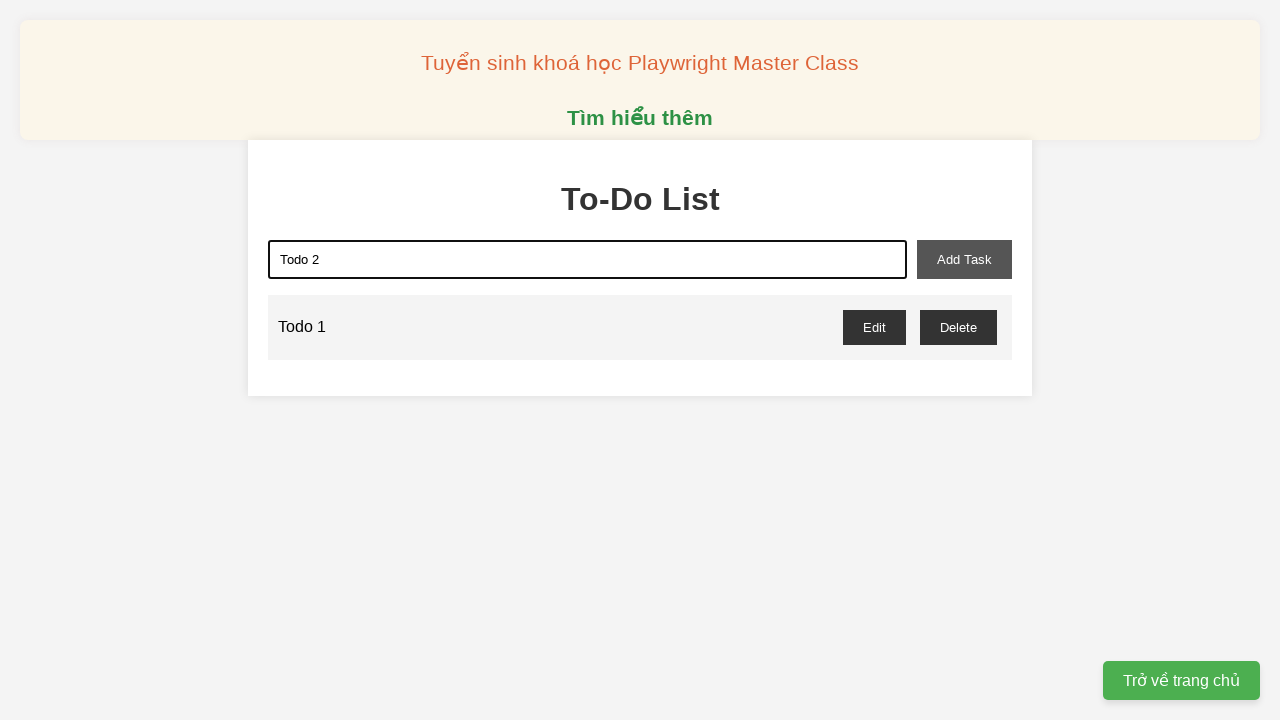

Clicked add task button to add 'Todo 2' at (964, 259) on xpath=//button[@id='add-task']
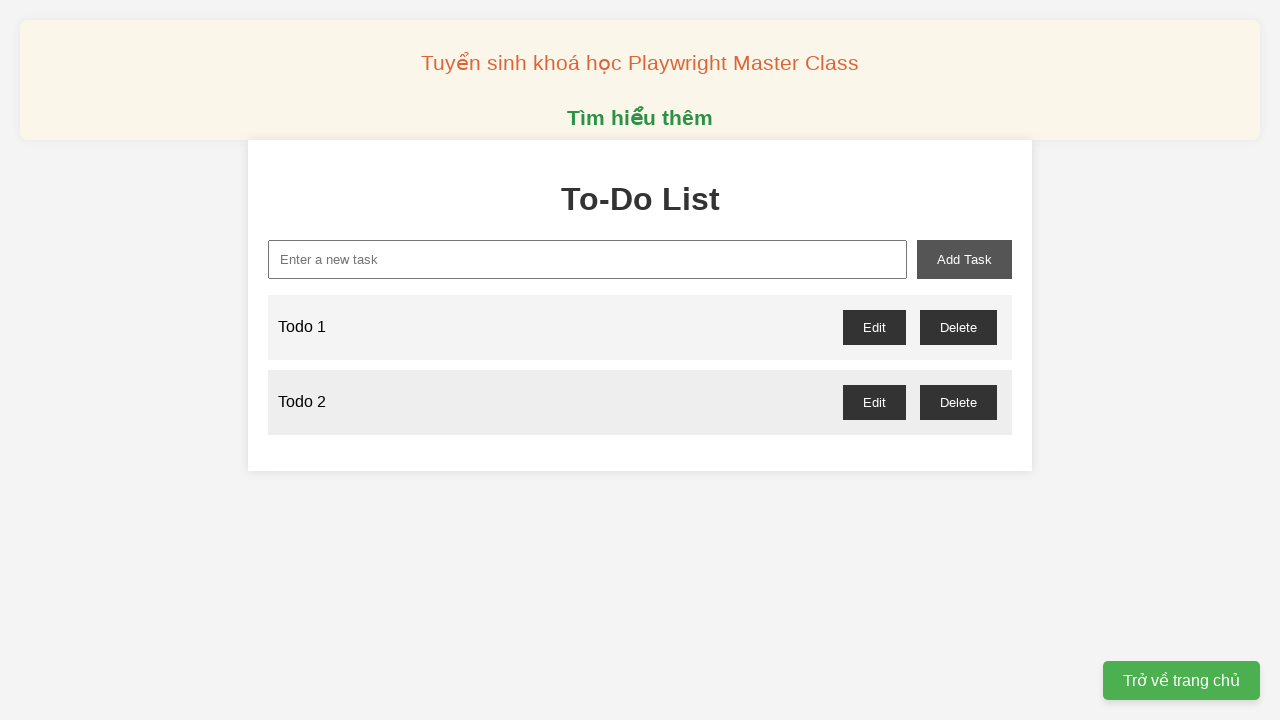

Filled new task input with 'Todo 3' on xpath=//input[@id='new-task']
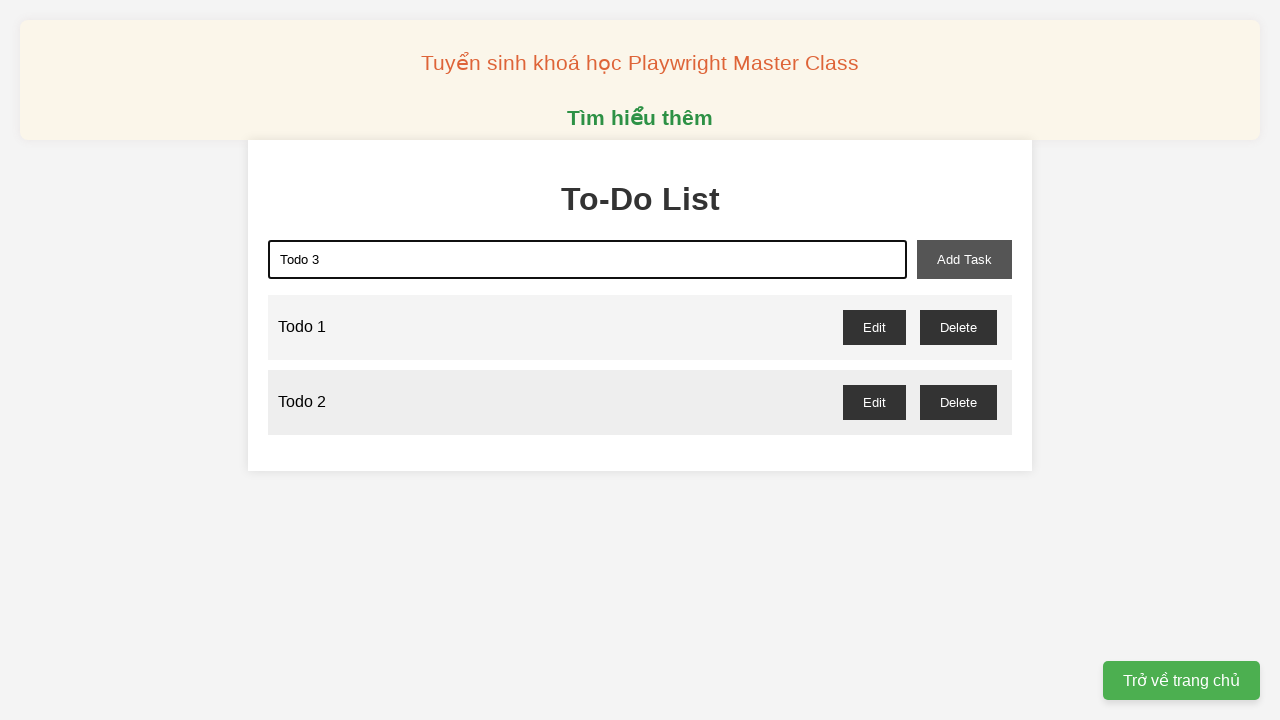

Clicked add task button to add 'Todo 3' at (964, 259) on xpath=//button[@id='add-task']
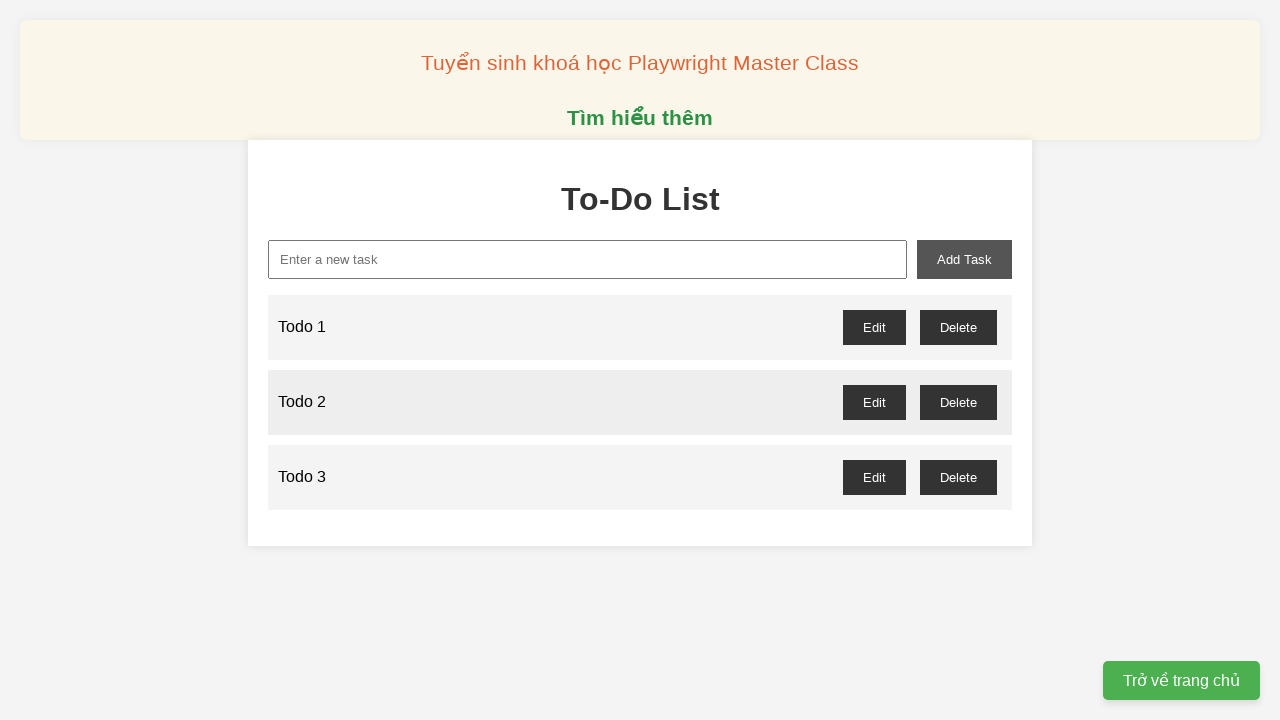

Deleted odd-numbered todo item 1 at (958, 327) on #todo-1-delete
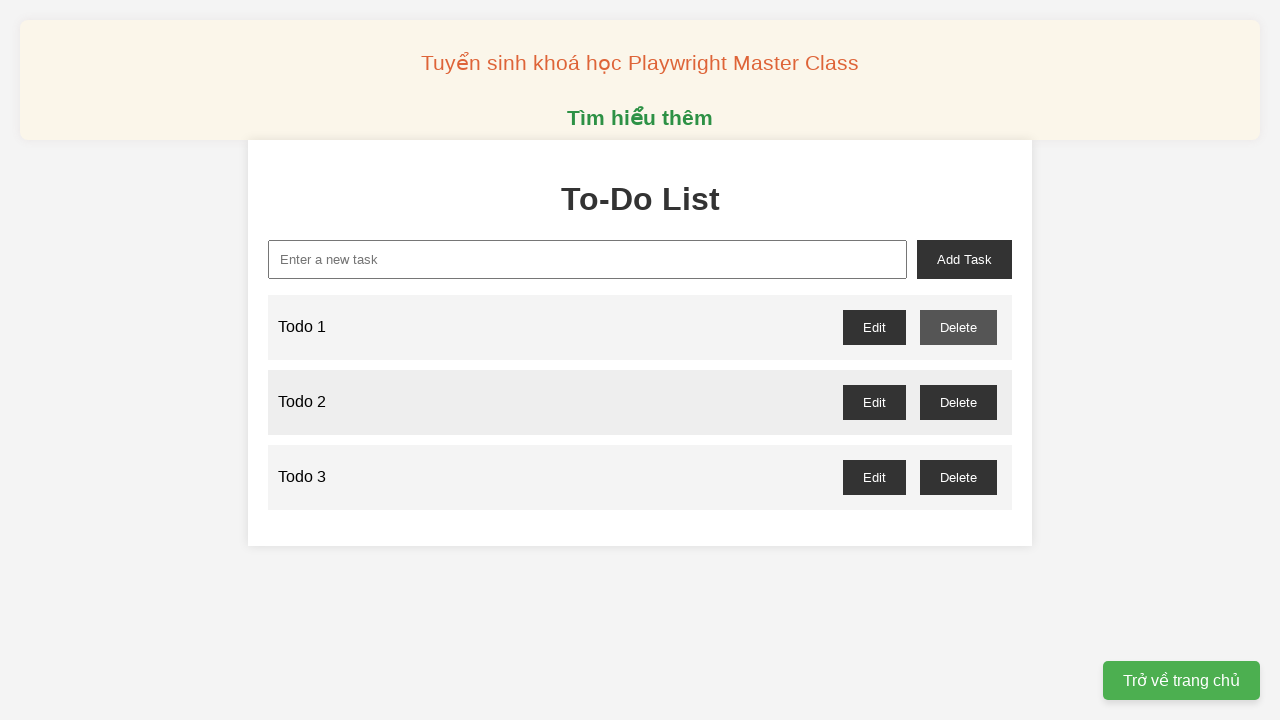

Deleted odd-numbered todo item 3 at (958, 477) on #todo-3-delete
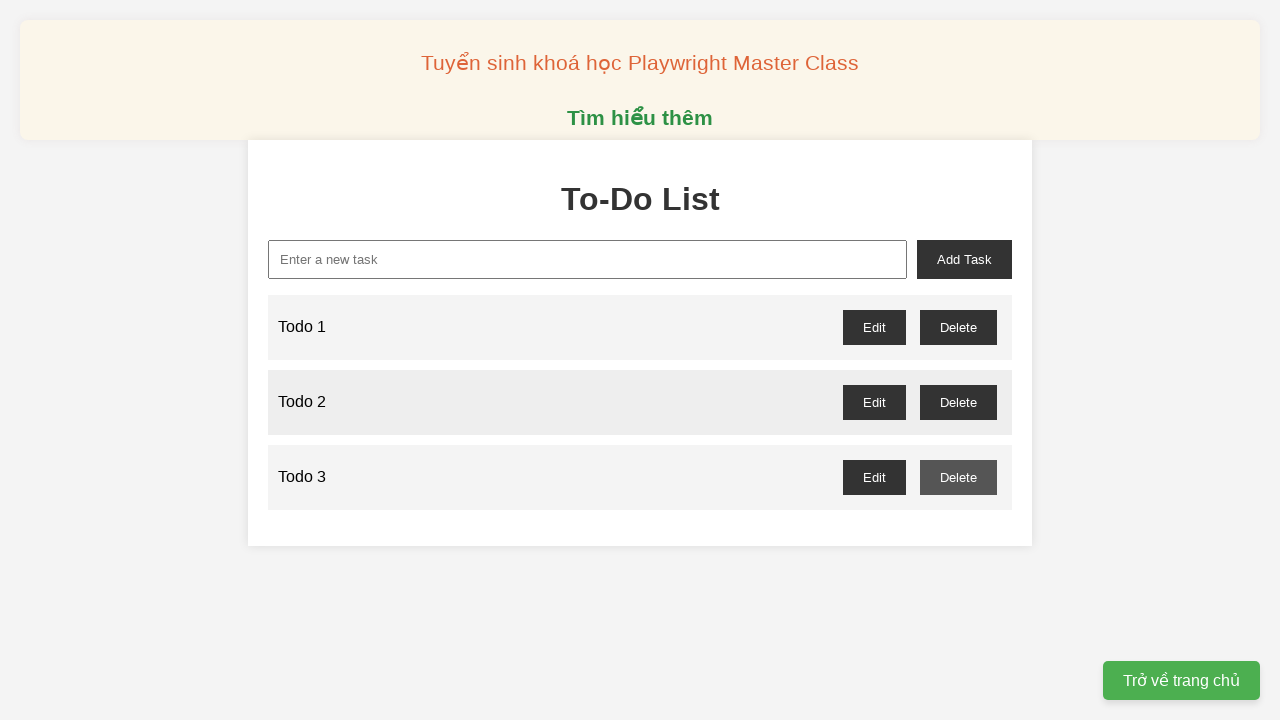

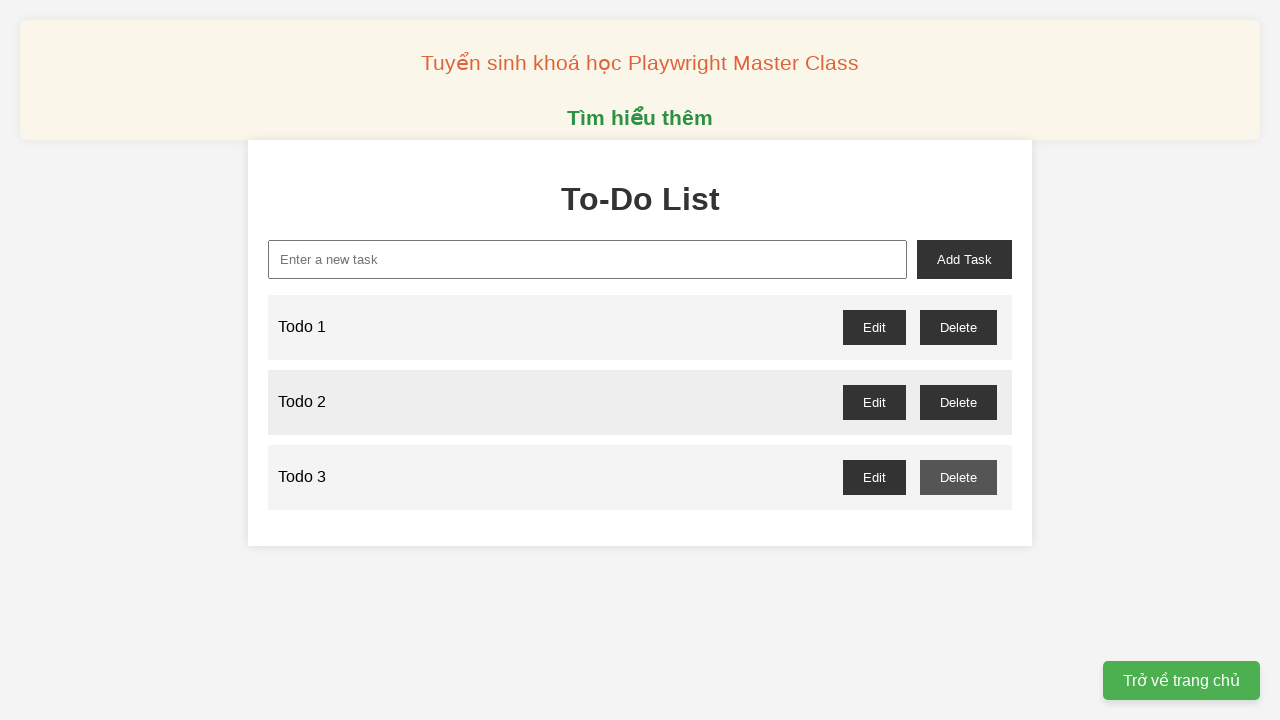